Tests browser window size manipulation by maximizing the window, checking dimensions, and then resizing to a specific size (516x600).

Starting URL: https://www.youtube.com/

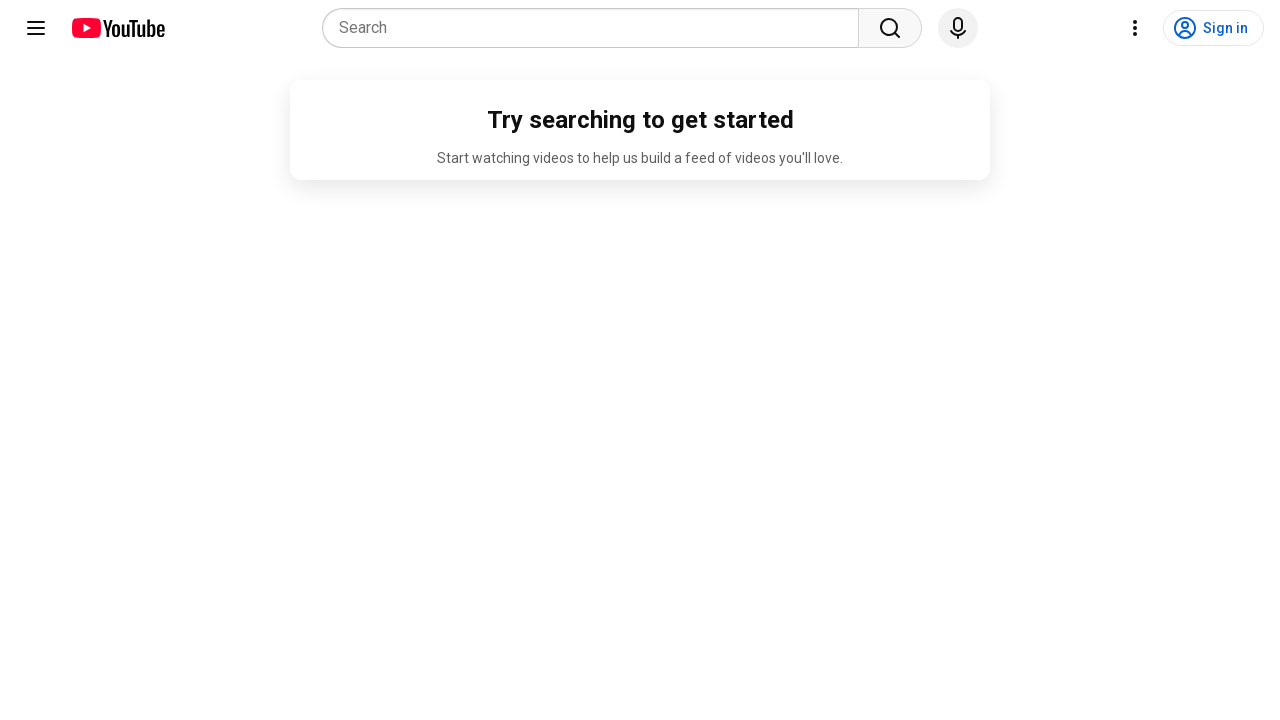

Set viewport size to 1920x1080
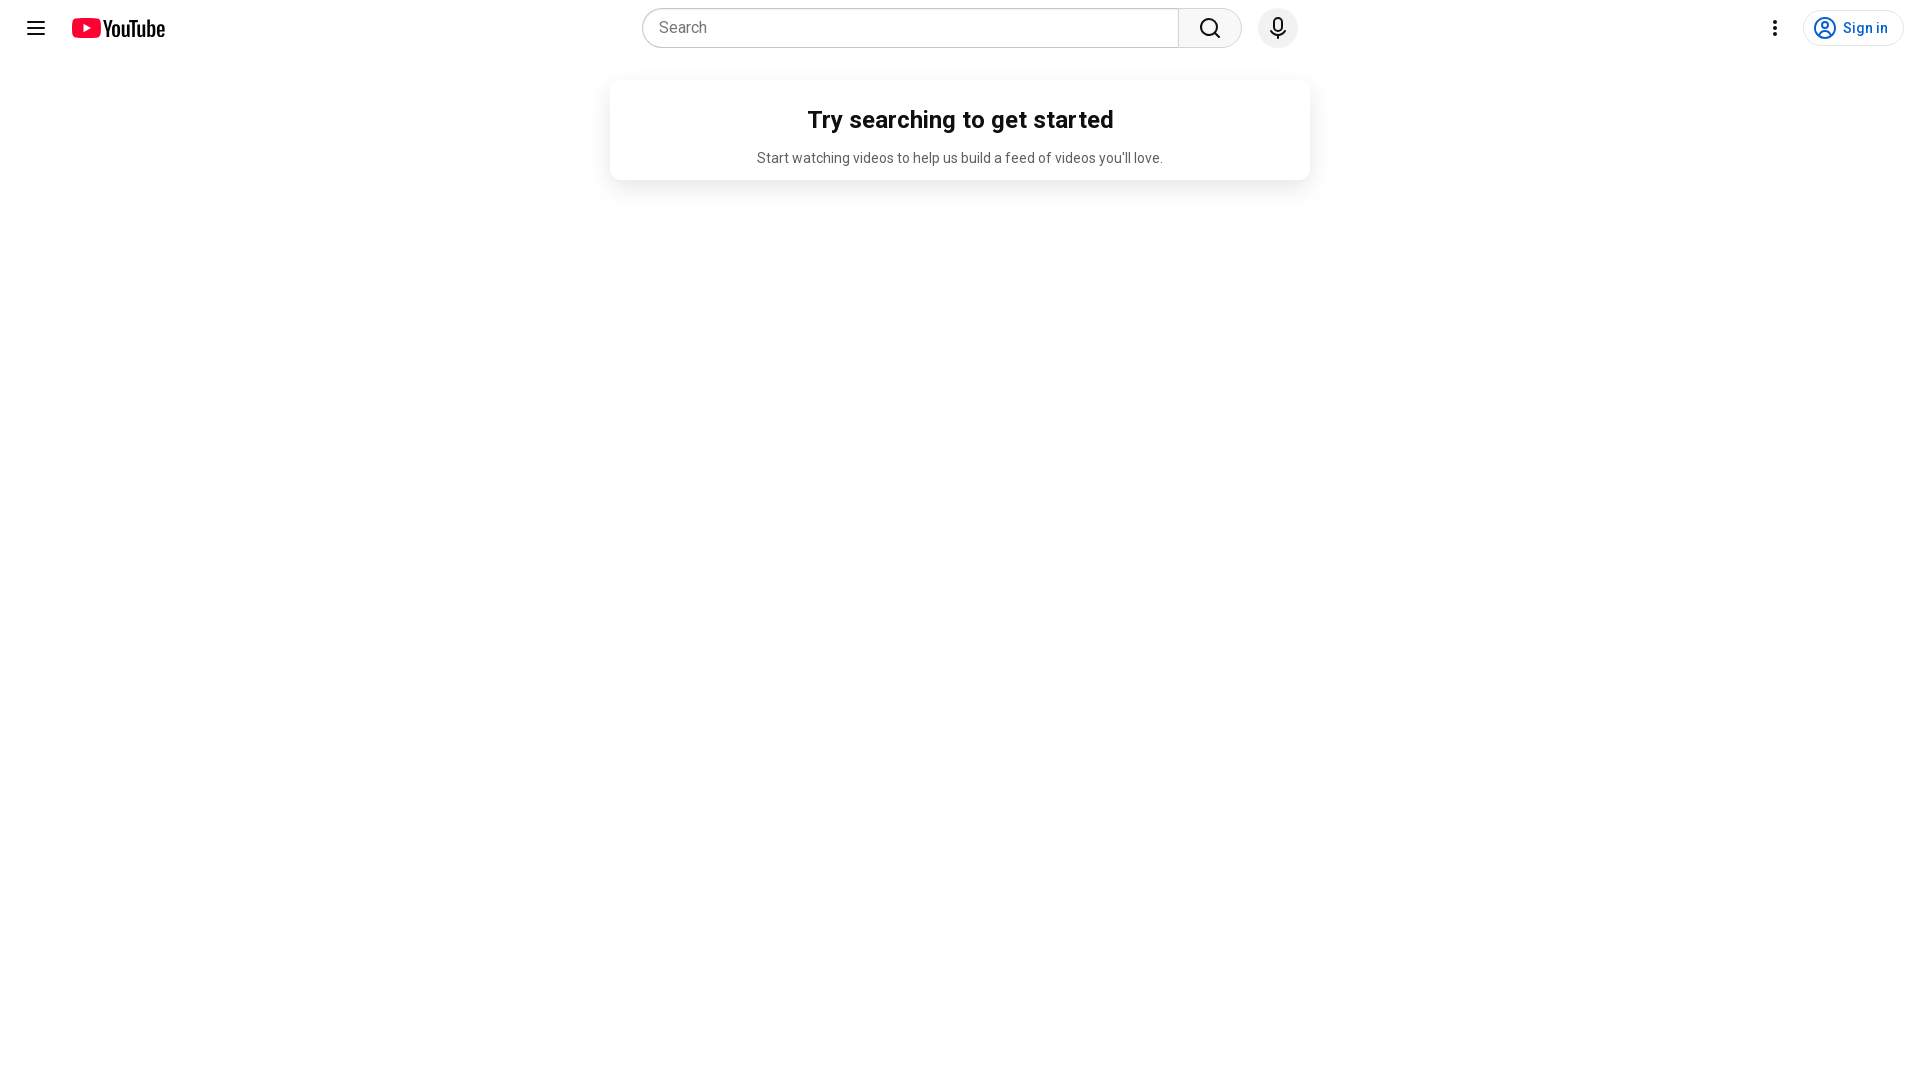

Retrieved and printed viewport dimensions: 1920x1080
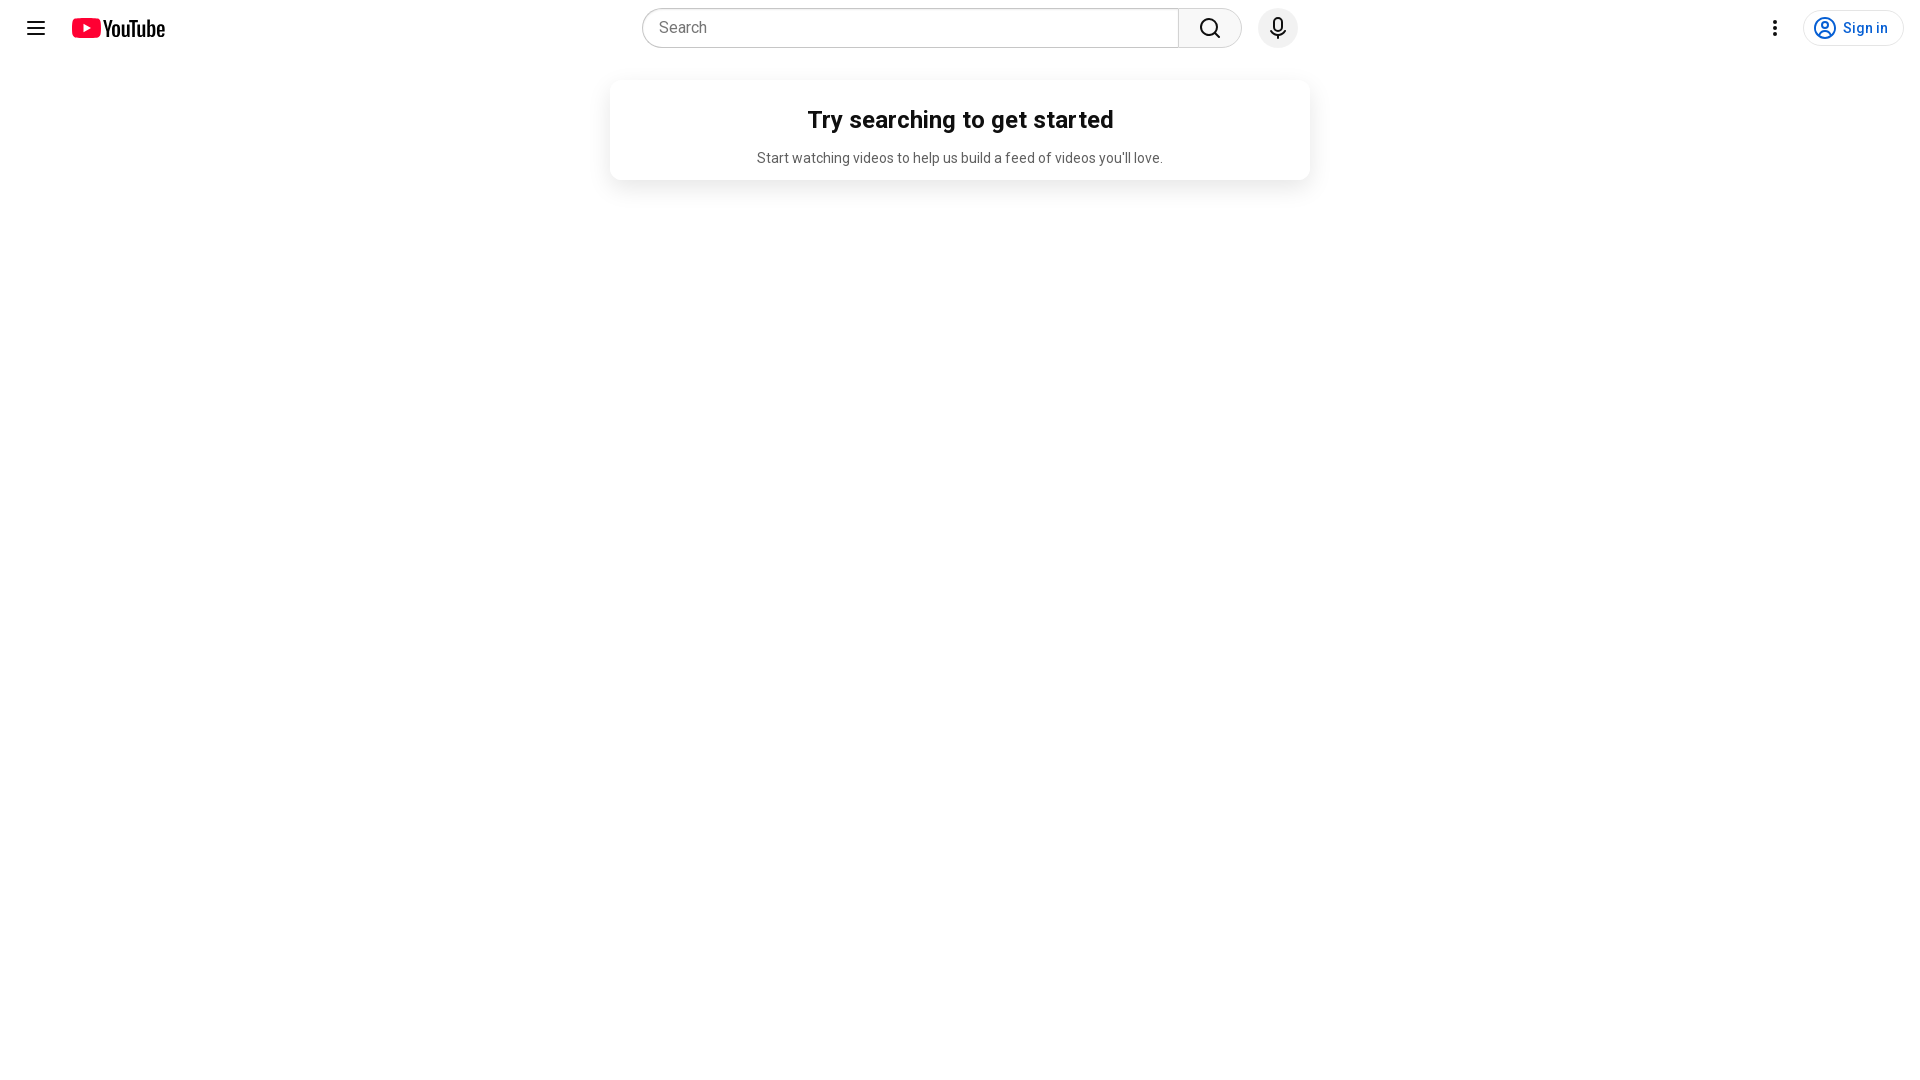

Resized viewport to 516x600
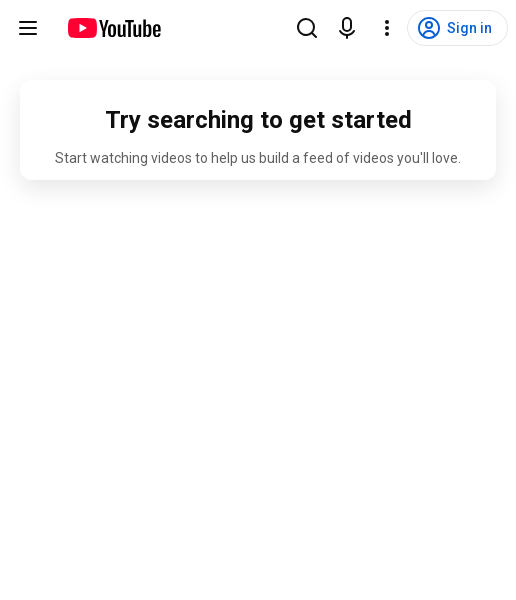

Waited 1000ms for page to adjust to new viewport size
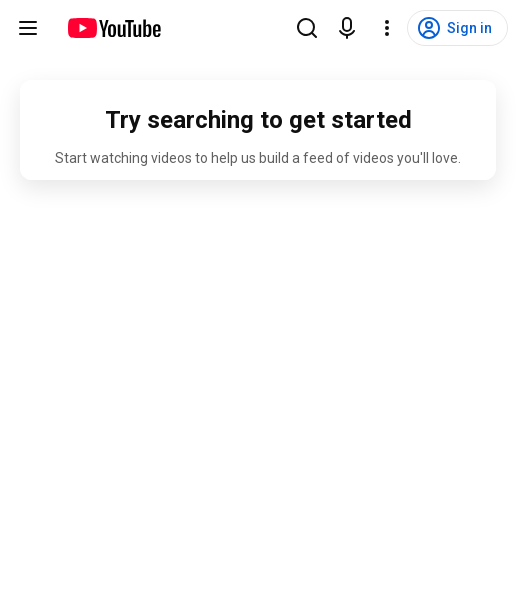

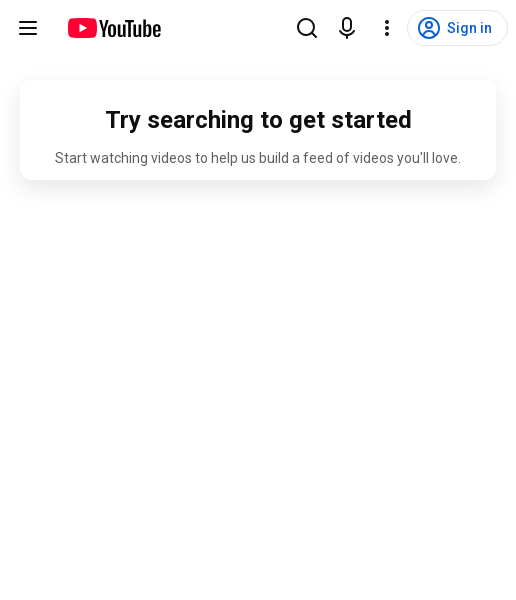